Tests window handling functionality by clicking a button to open a new window and switching between windows

Starting URL: https://www.hyrtutorials.com/p/window-handles-practice.html

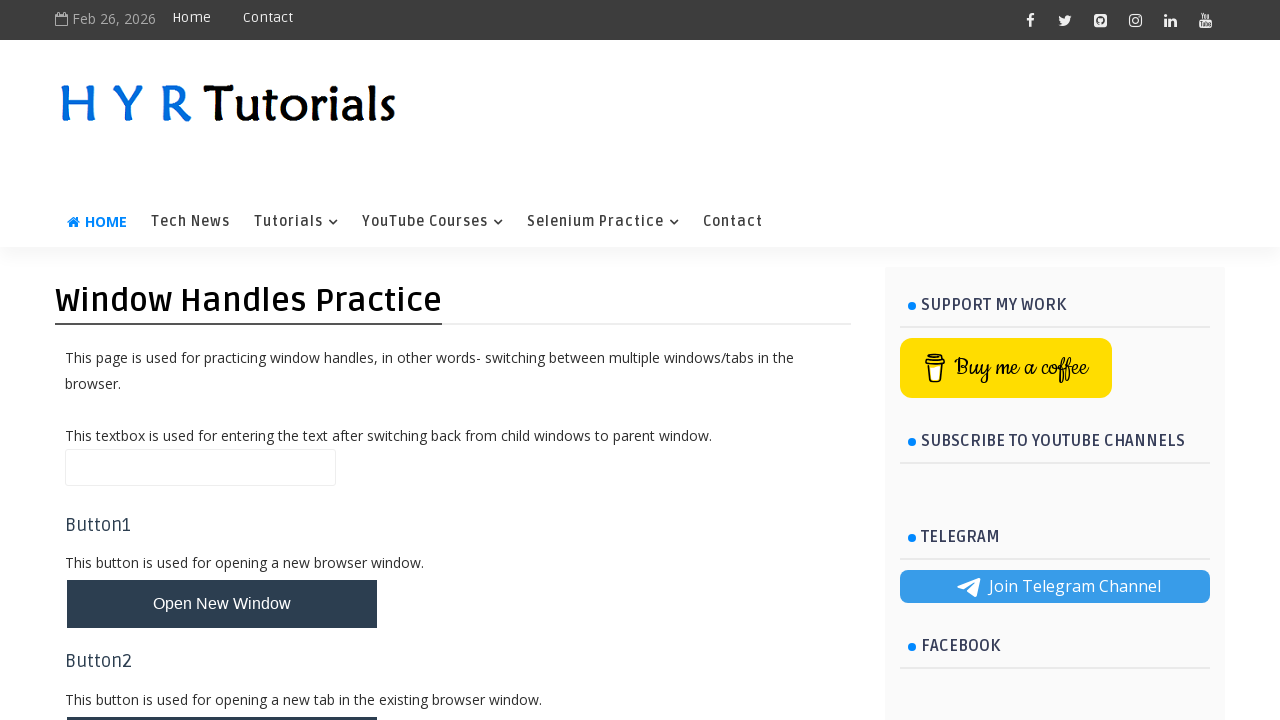

Clicked button to open new window at (222, 604) on #newWindowBtn
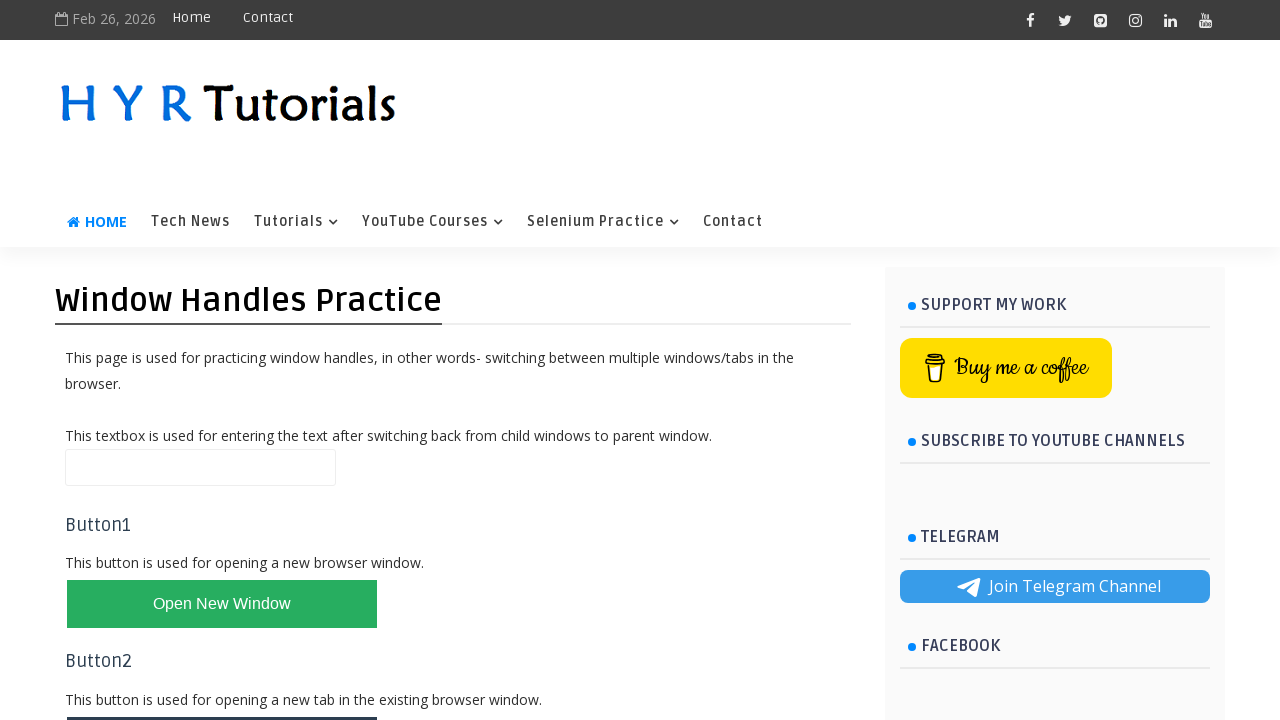

New window opened and captured
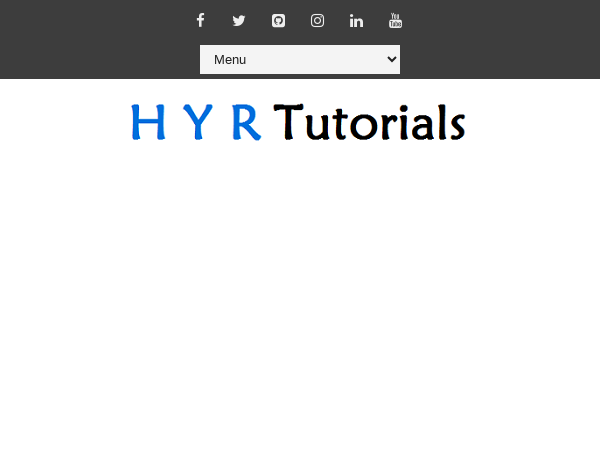

Retrieved original window title: Window Handles Practice - H Y R Tutorials
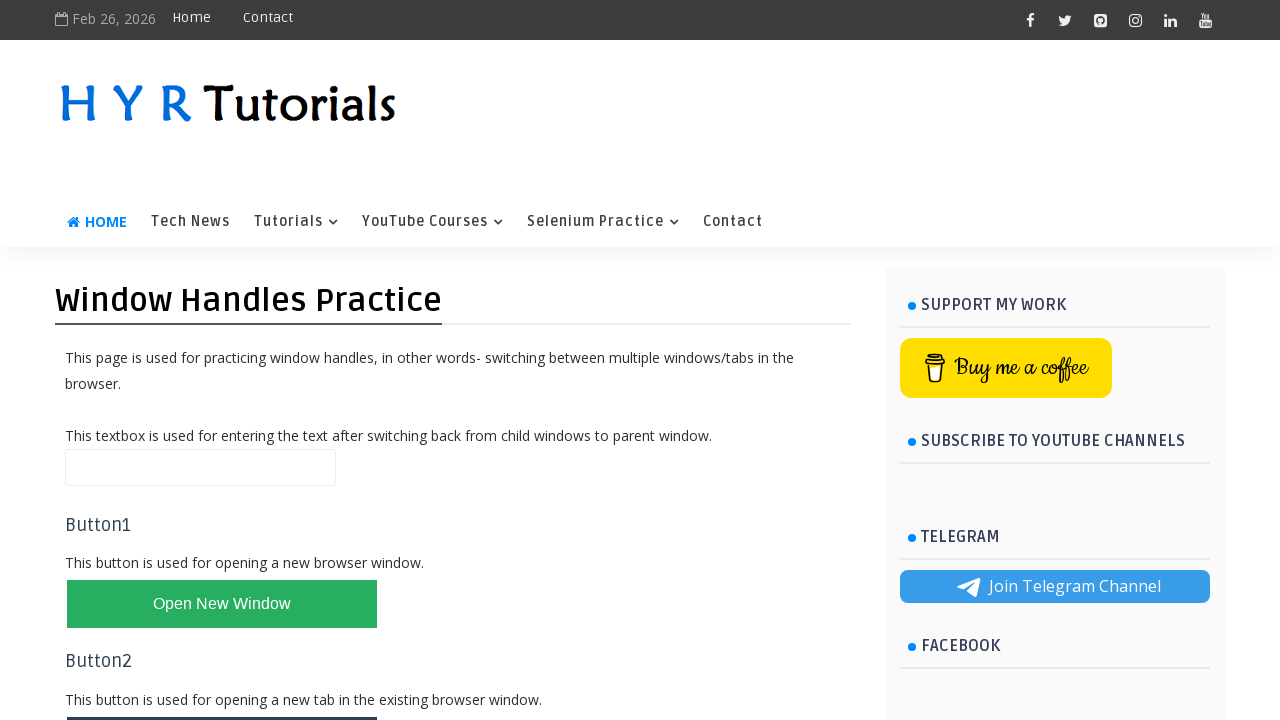

Retrieved new window title: Basic Controls - H Y R Tutorials
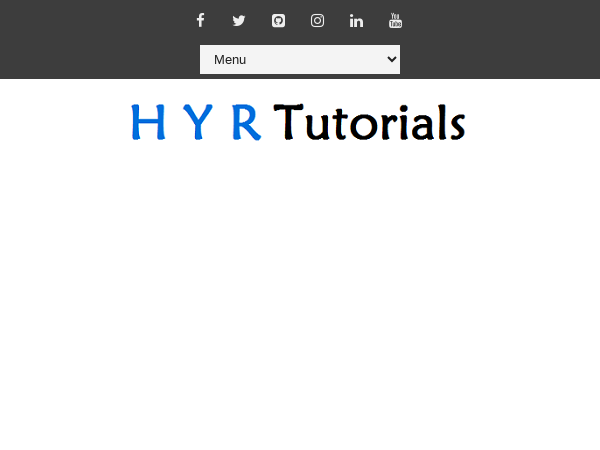

Closed the new window
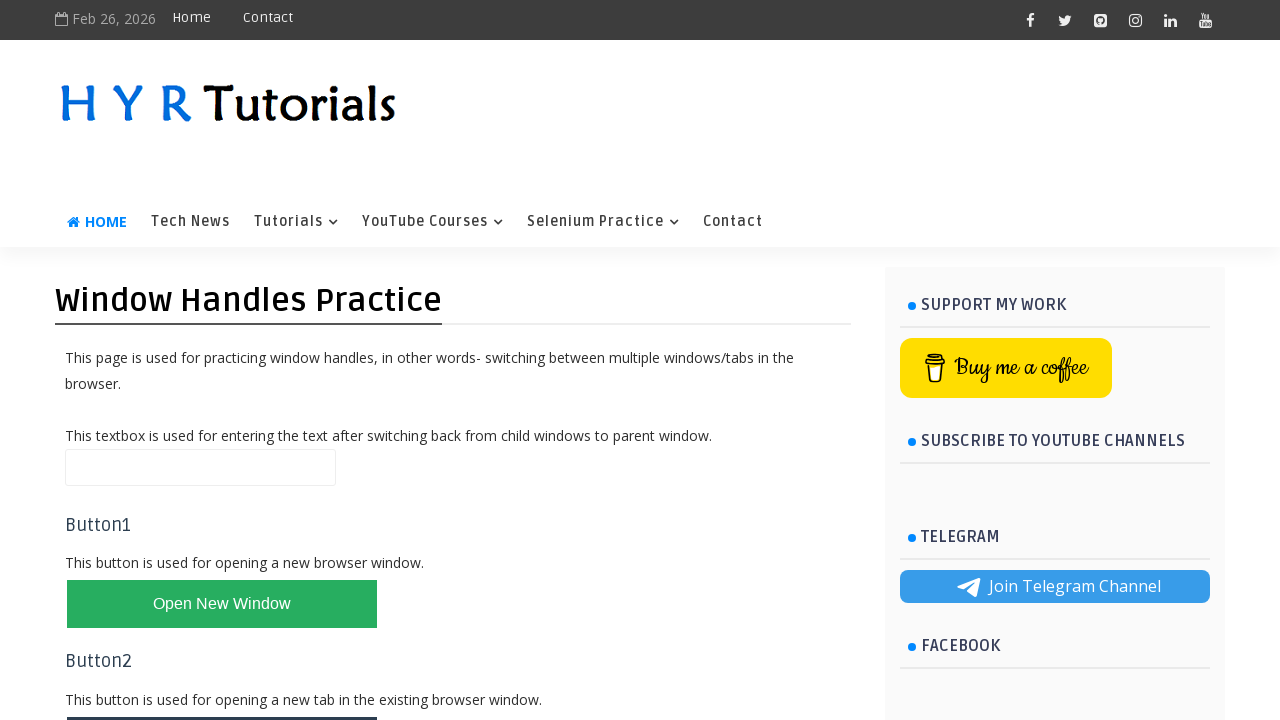

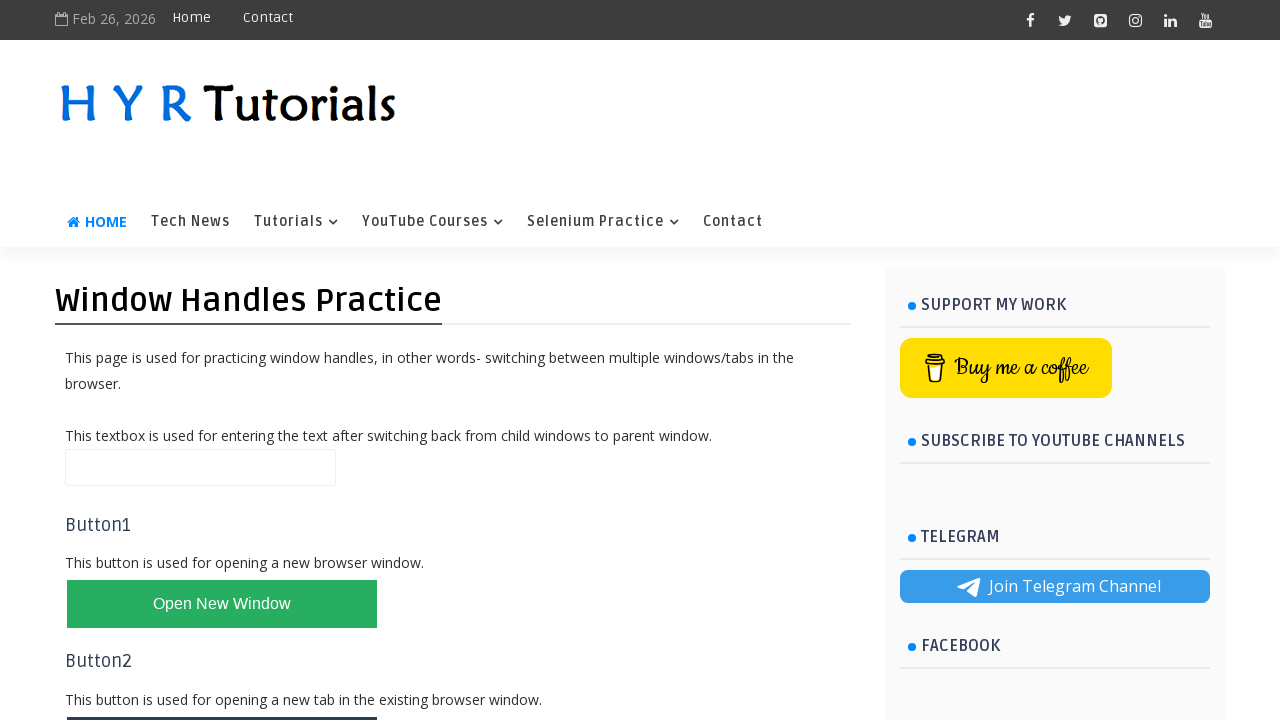